Tests checkbox selection by scrolling down the page, finding all accessories checkboxes, and clicking the "pen" option

Starting URL: https://omayo.blogspot.com/

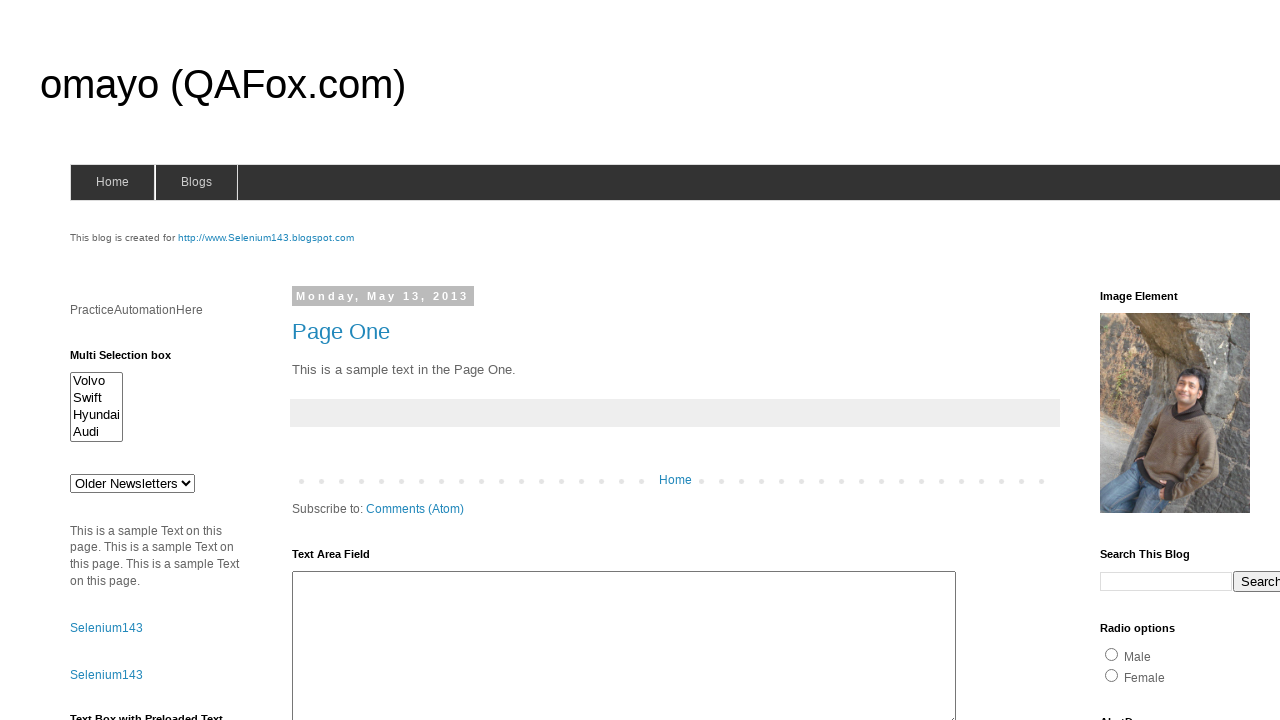

Scrolled down page by 1500 pixels to reveal checkboxes
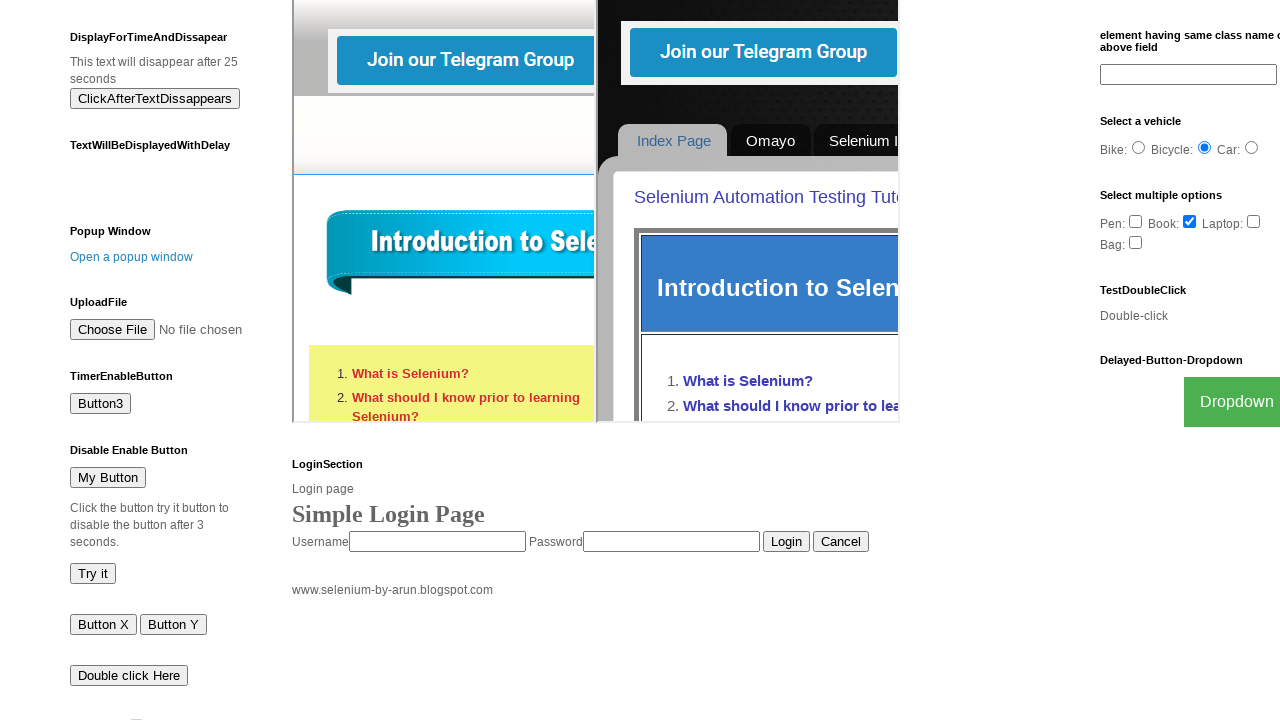

Waited for accessories checkboxes to be present
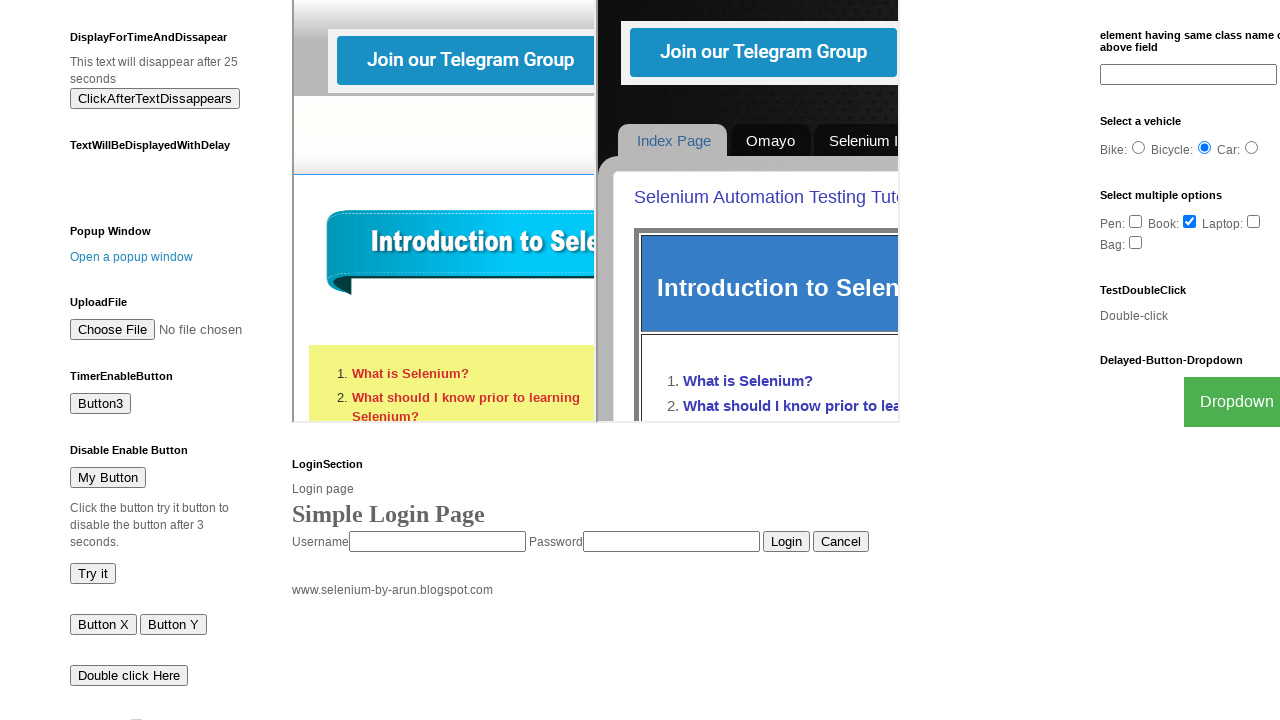

Located all accessories checkboxes
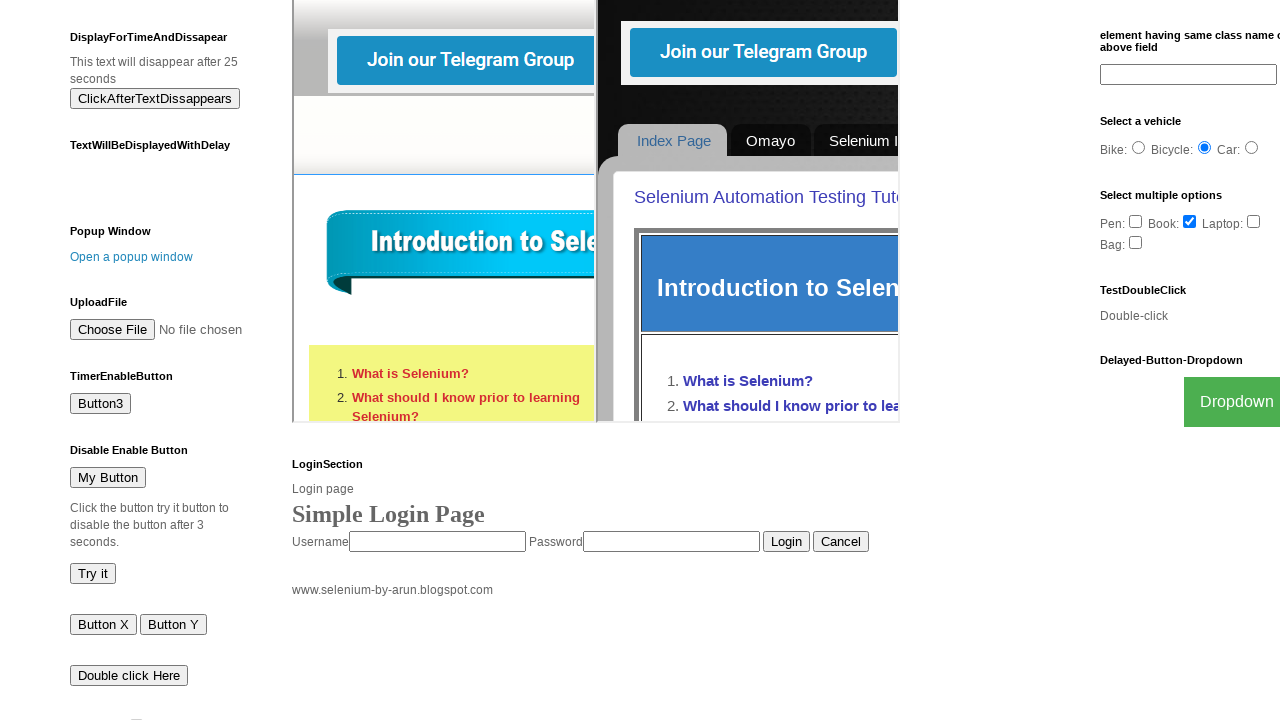

Found 4 accessories checkboxes
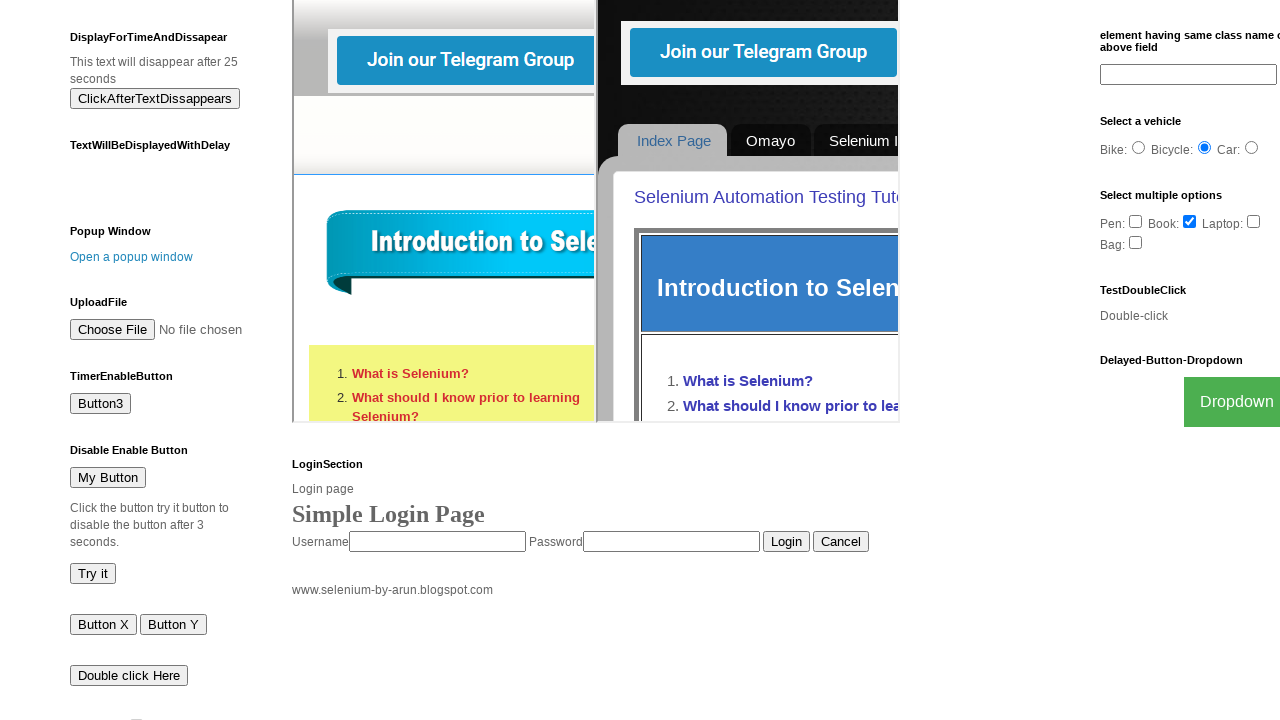

Retrieved checkbox 1 with value 'Pen'
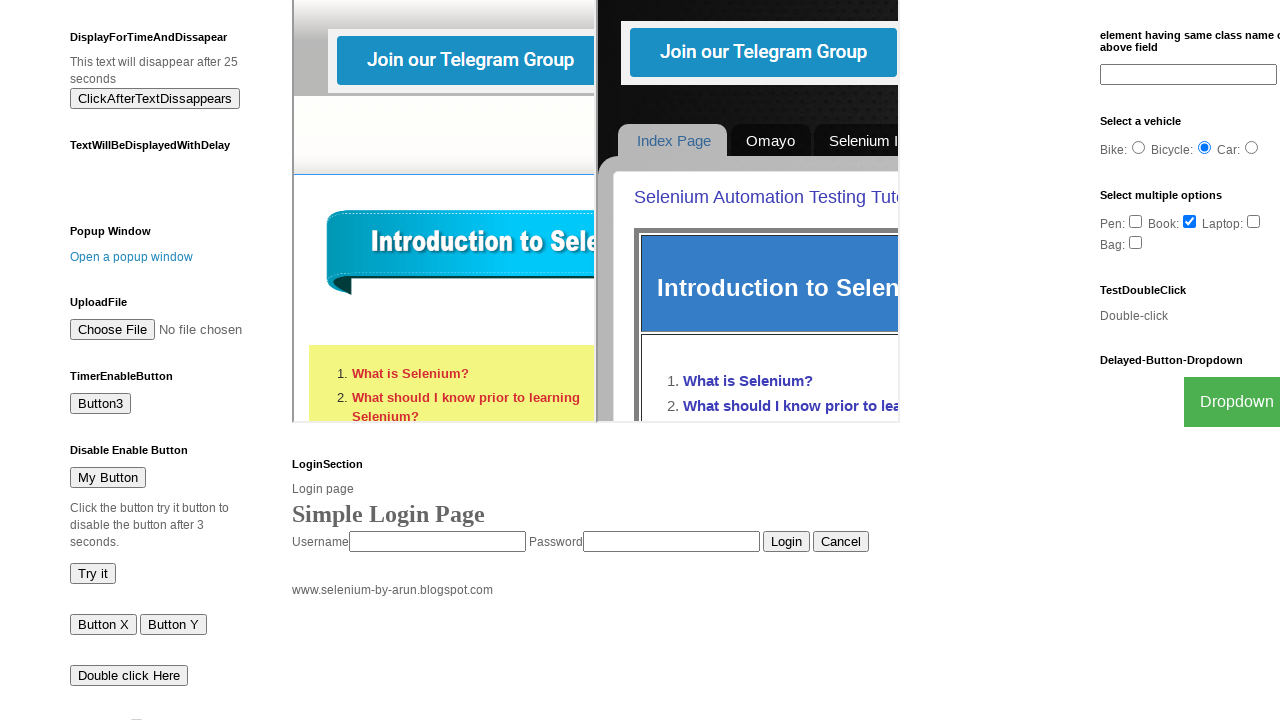

Clicked the 'pen' checkbox at (1136, 221) on input[name='accessories'][type='checkbox'] >> nth=0
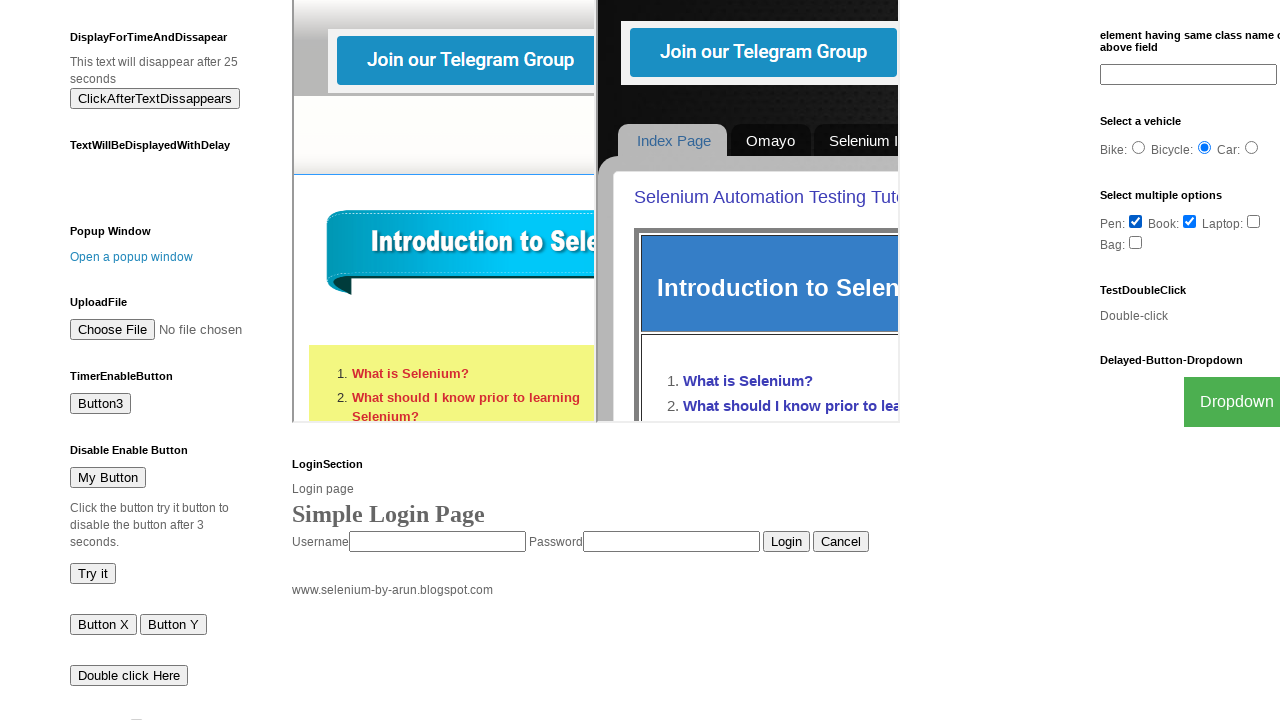

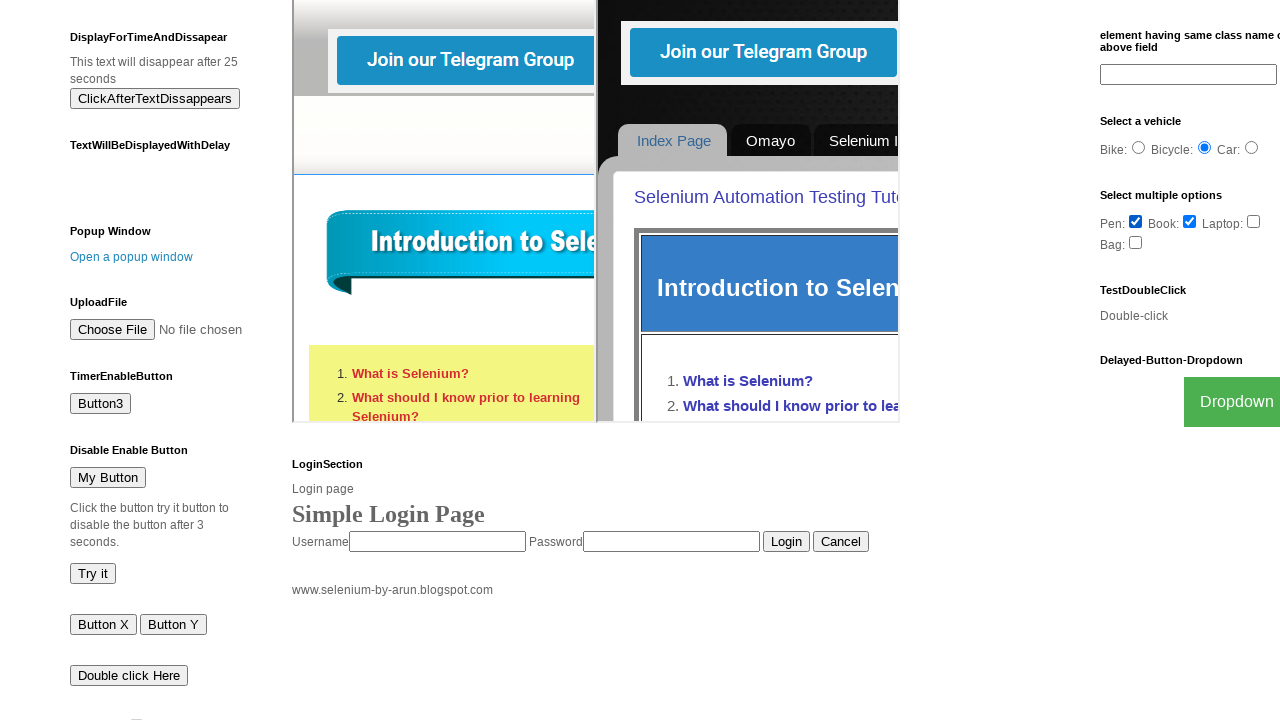